Tests e-commerce functionality by searching for products containing "ber", adding all matching items to cart, proceeding to checkout, and applying a promo code.

Starting URL: https://rahulshettyacademy.com/seleniumPractise/#/

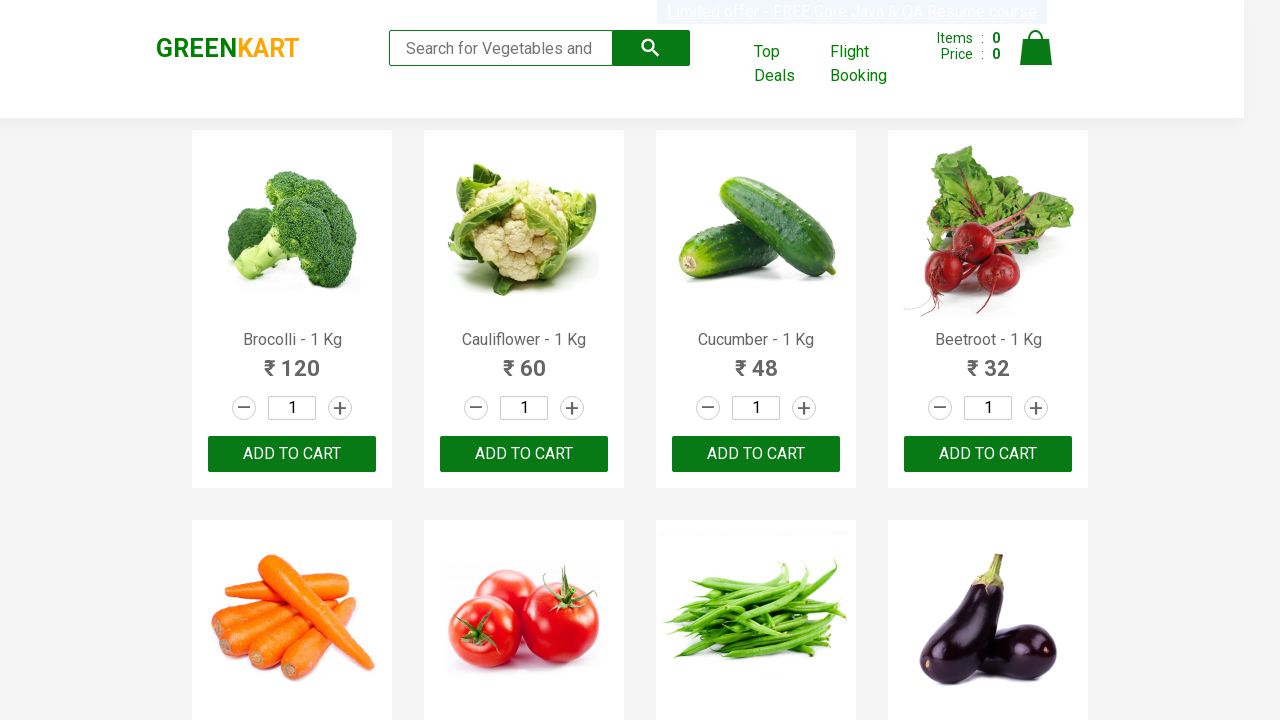

Filled search field with 'ber' on input[type='search']
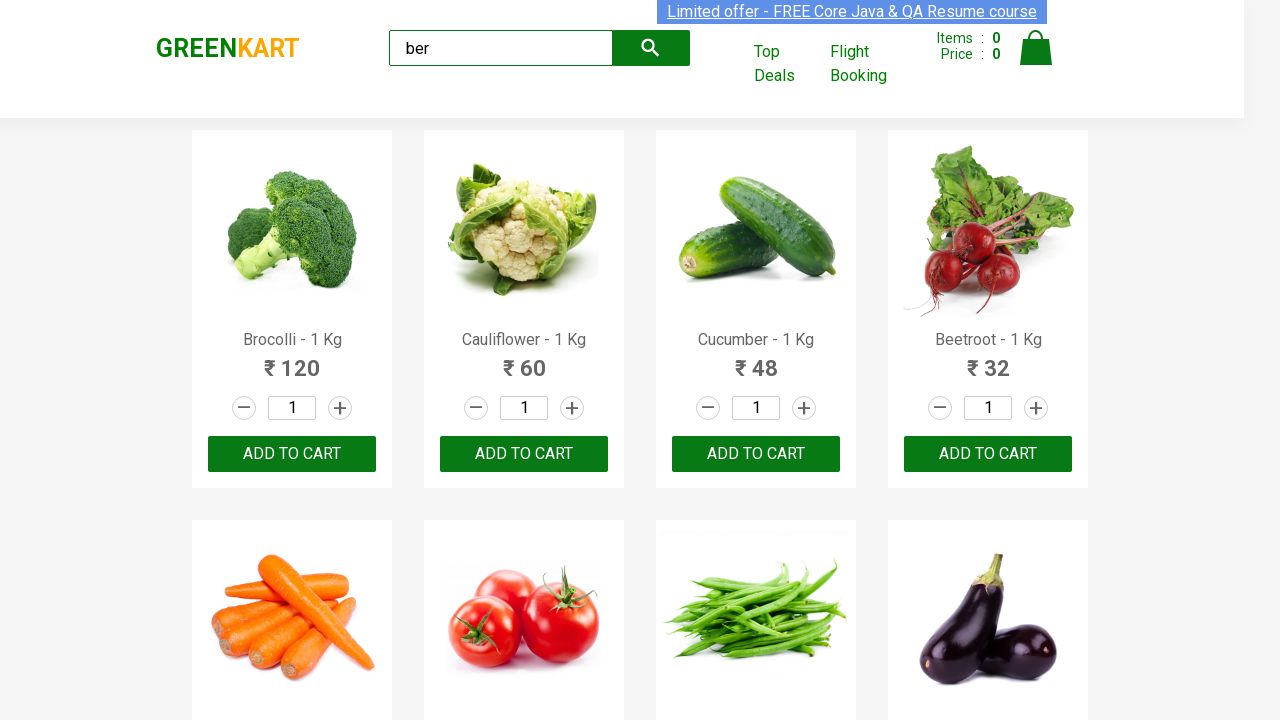

Waited for search results to filter
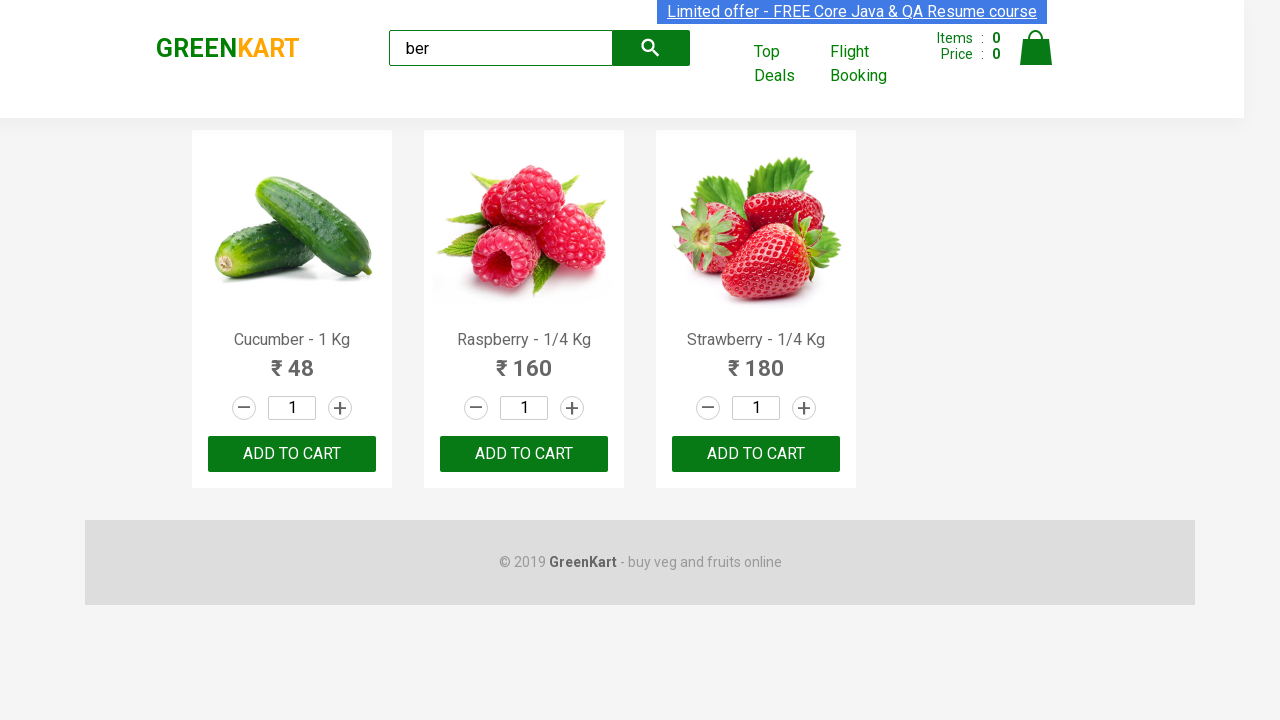

Retrieved 3 product results
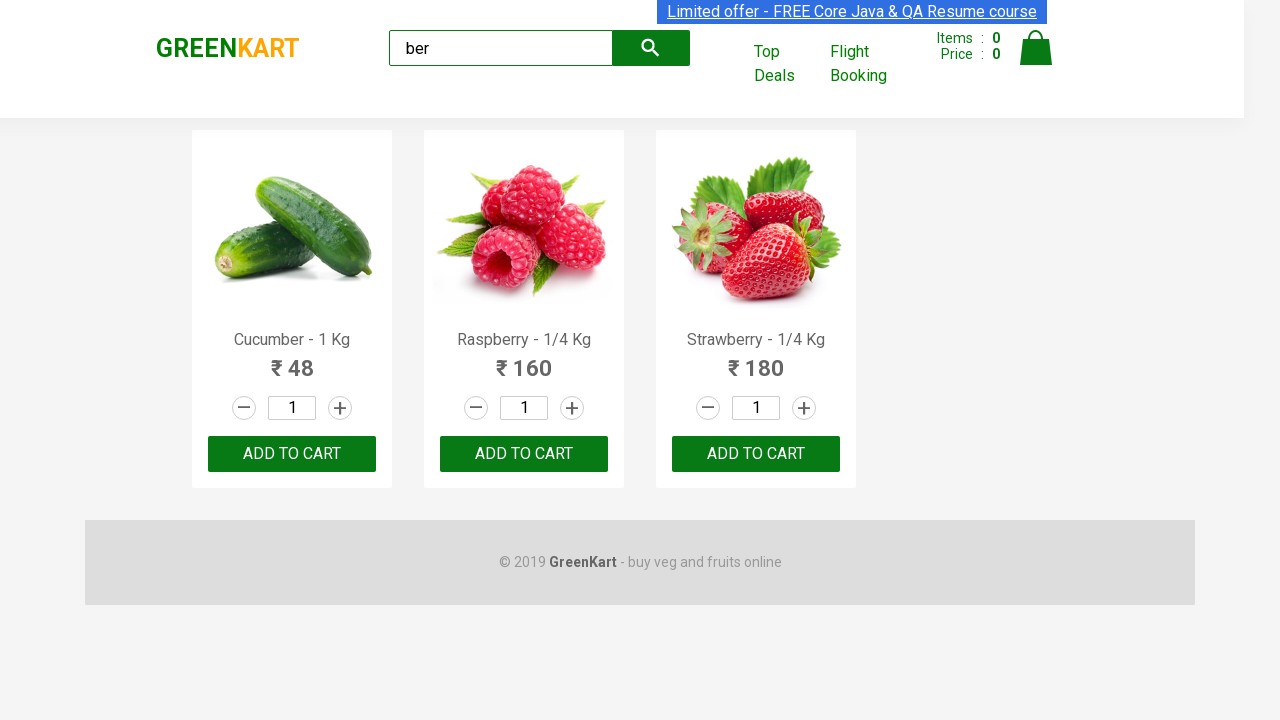

Verified that search results contain products
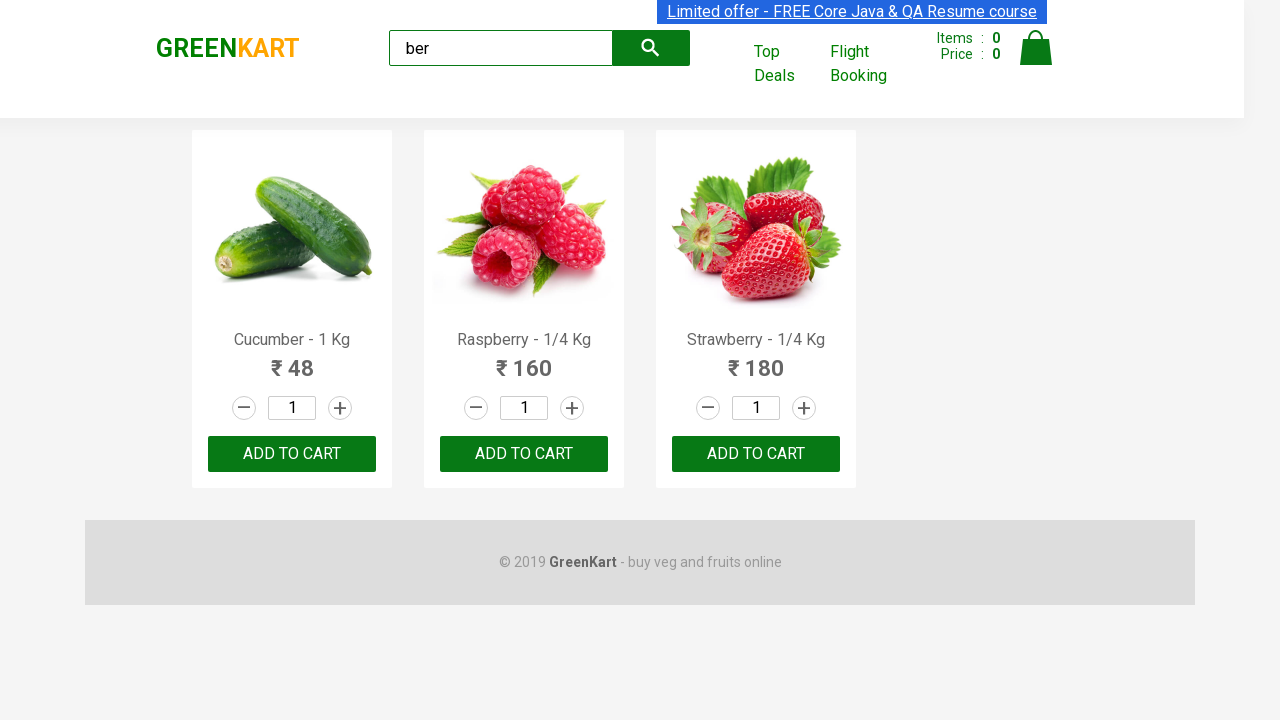

Clicked ADD TO CART button for a product at (292, 454) on xpath=//div[@class='products']/div >> nth=0 >> xpath=//button[text()='ADD TO CAR
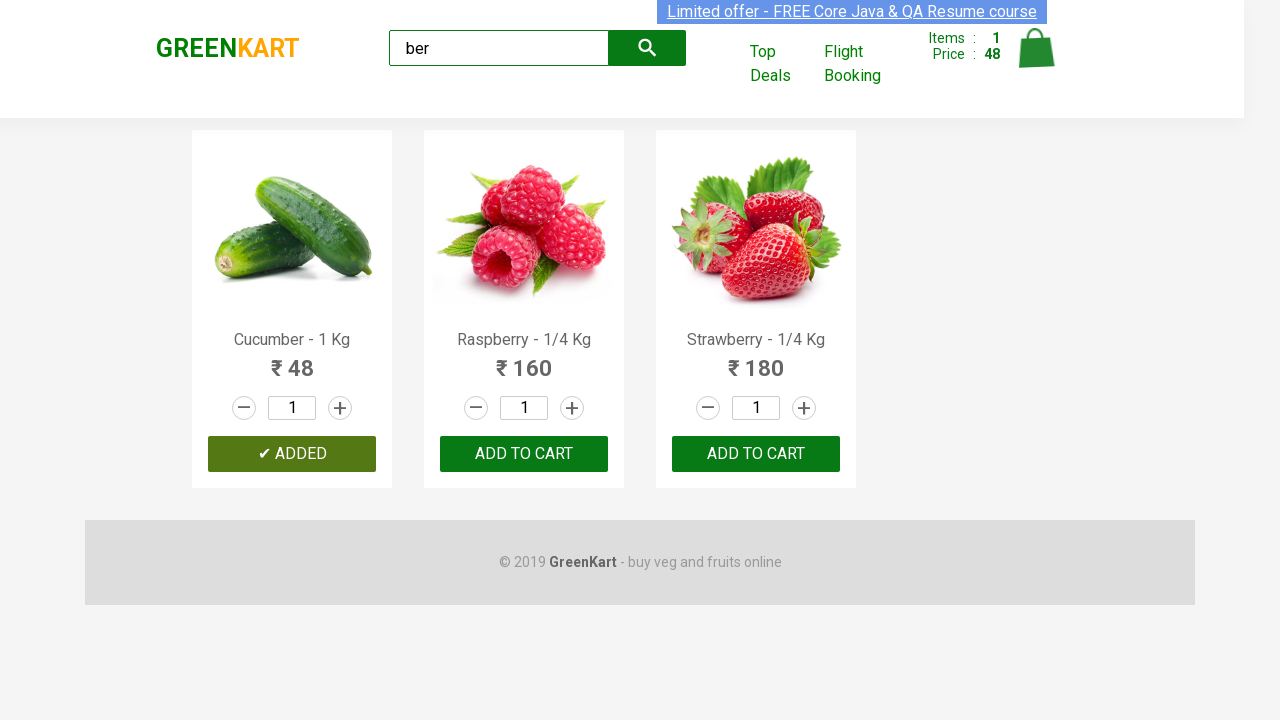

Clicked ADD TO CART button for a product at (524, 454) on xpath=//div[@class='products']/div >> nth=1 >> xpath=//button[text()='ADD TO CAR
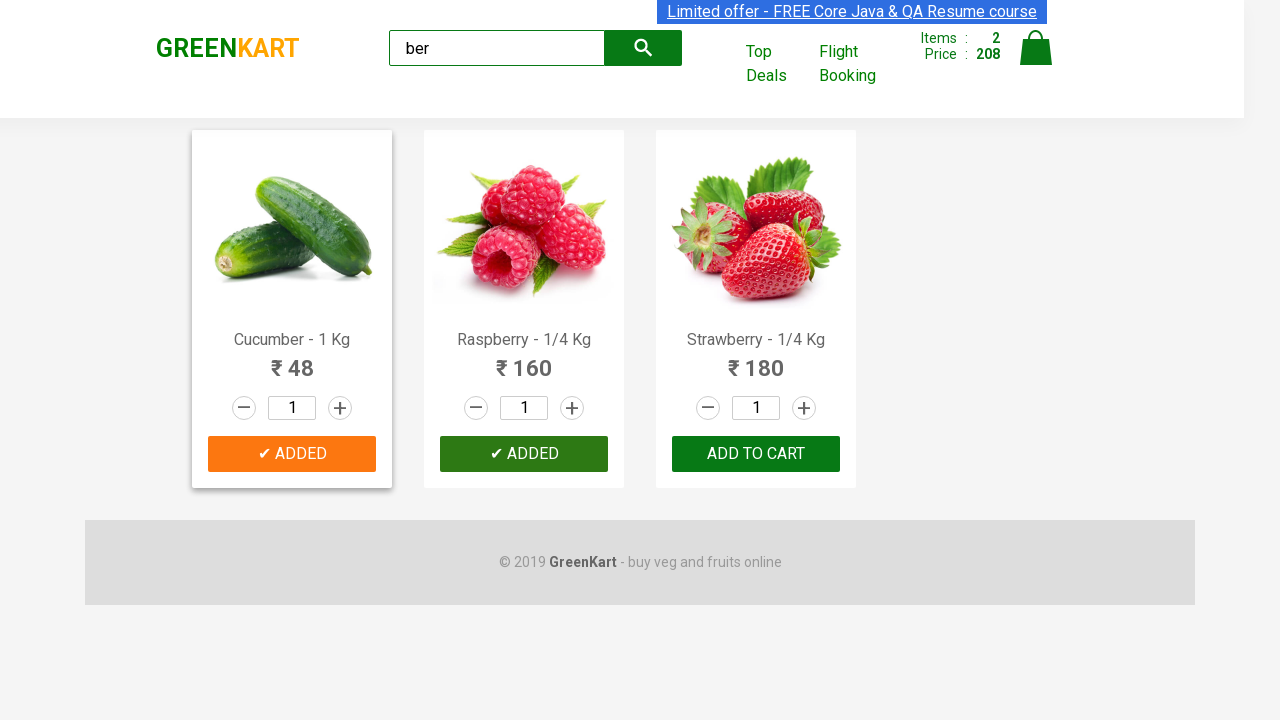

Clicked ADD TO CART button for a product at (756, 454) on xpath=//div[@class='products']/div >> nth=2 >> xpath=//button[text()='ADD TO CAR
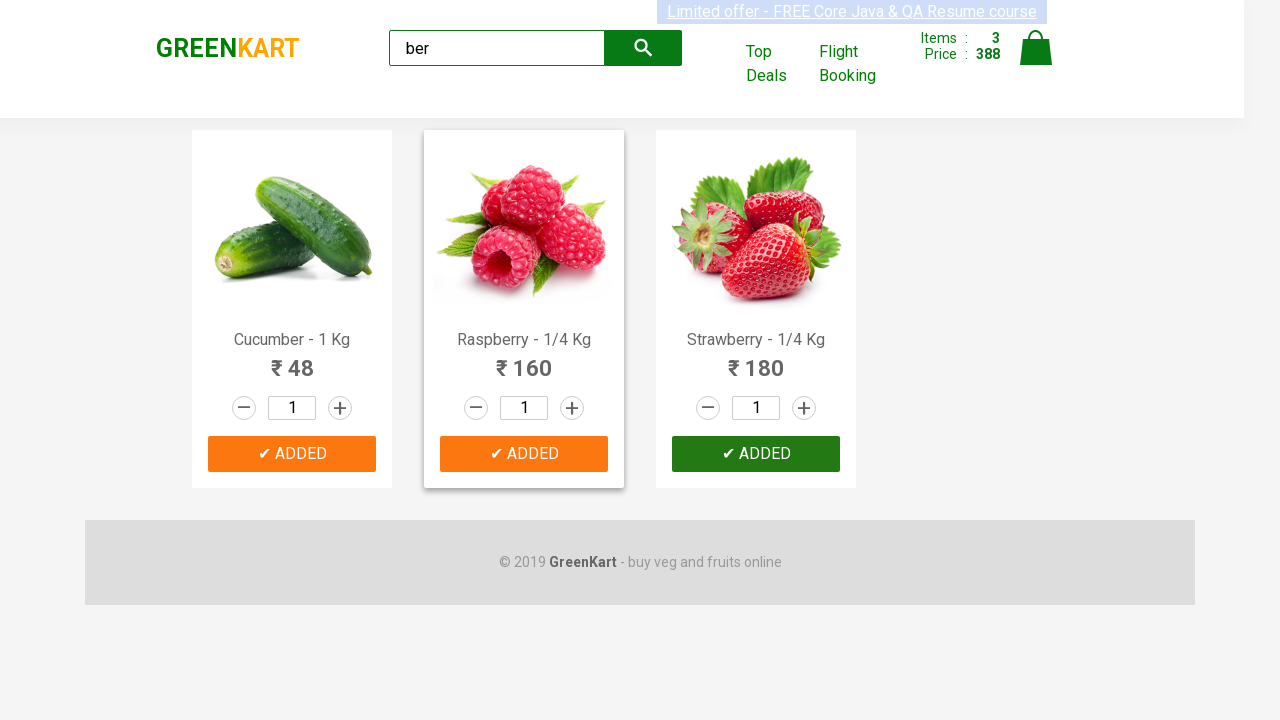

Clicked cart icon to view cart at (1036, 48) on img[alt='Cart']
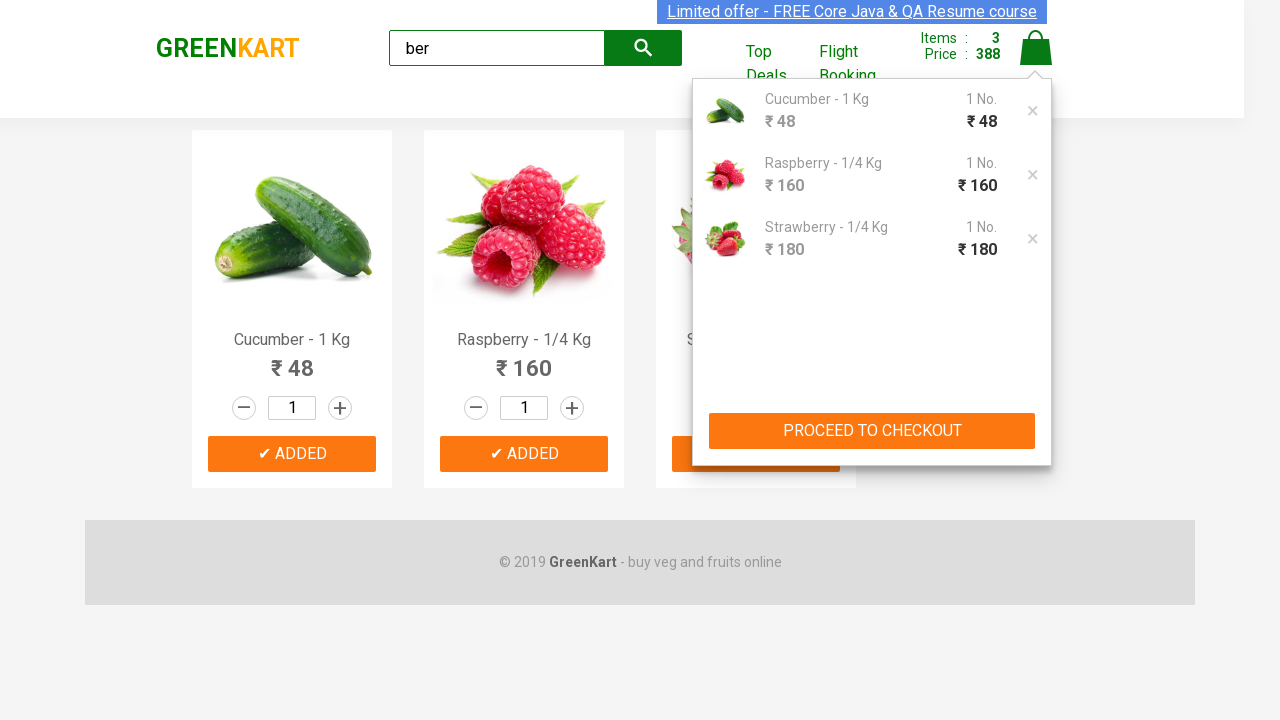

Clicked PROCEED TO CHECKOUT button at (872, 431) on xpath=//button[text()='PROCEED TO CHECKOUT']
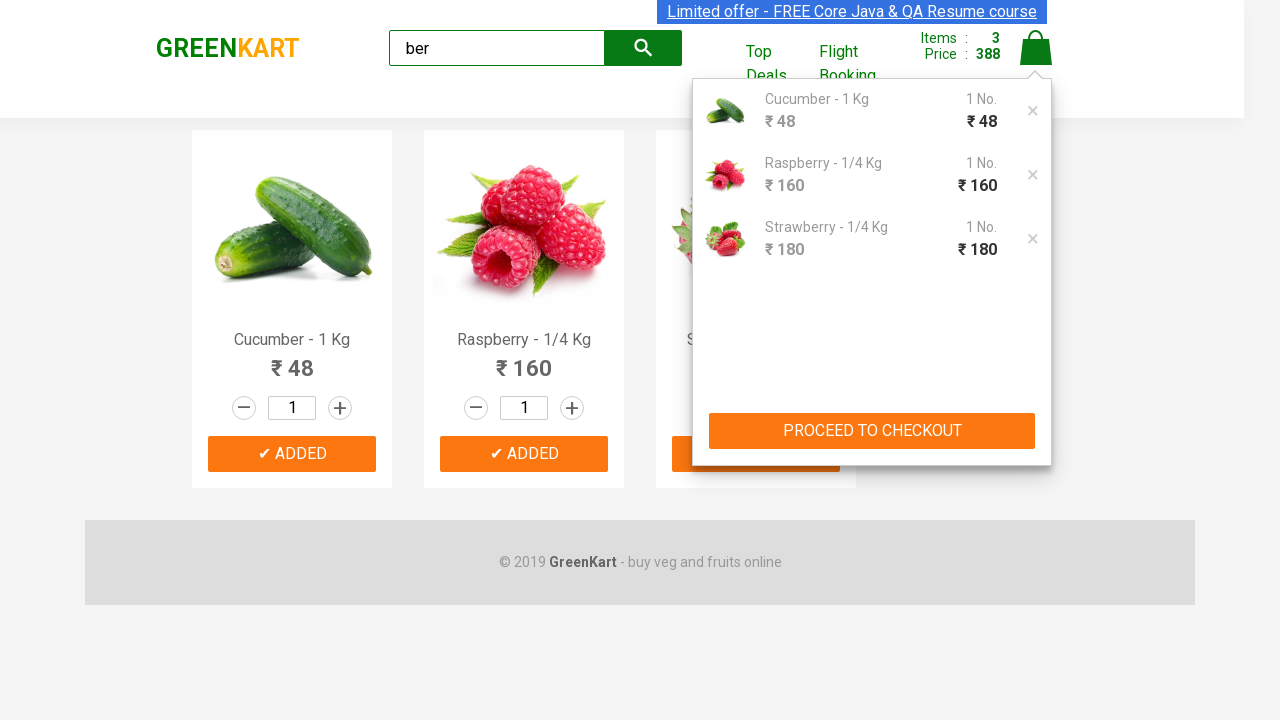

Entered promo code 'rahulshetty2024' on //input[@placeholder='Enter promo code']
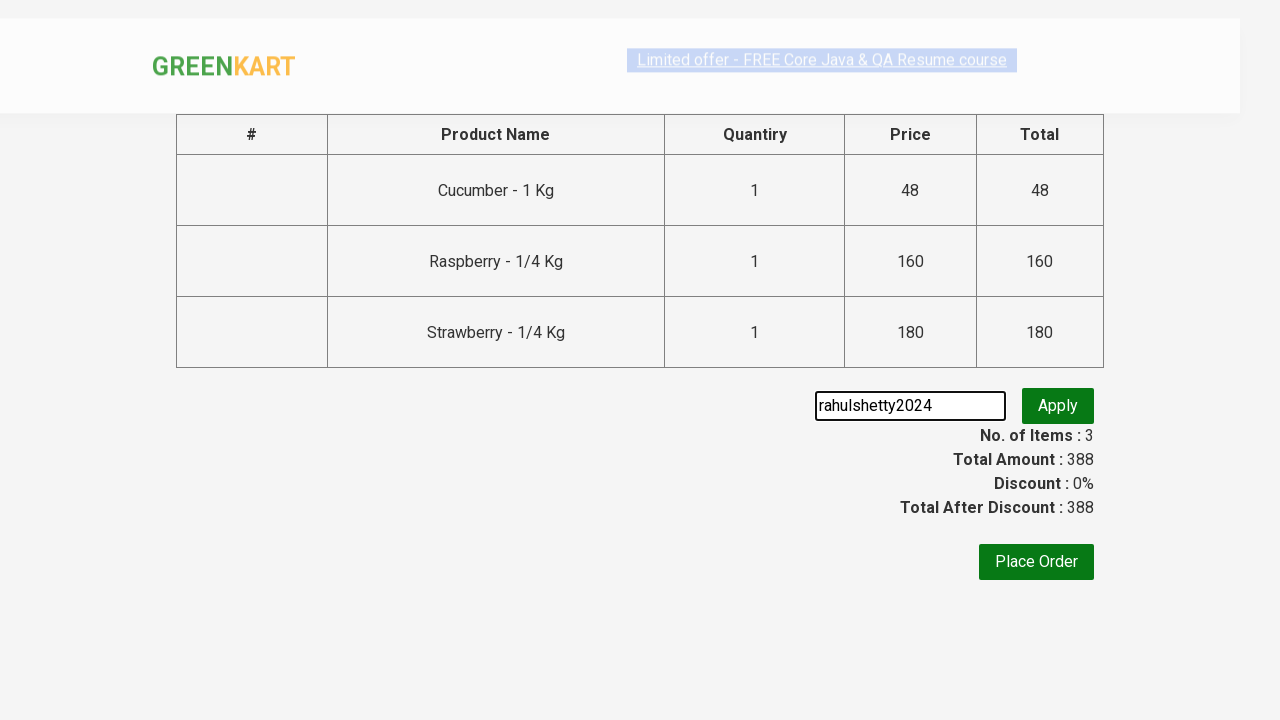

Clicked Apply button to apply promo code at (1058, 406) on xpath=//button[text()='Apply']
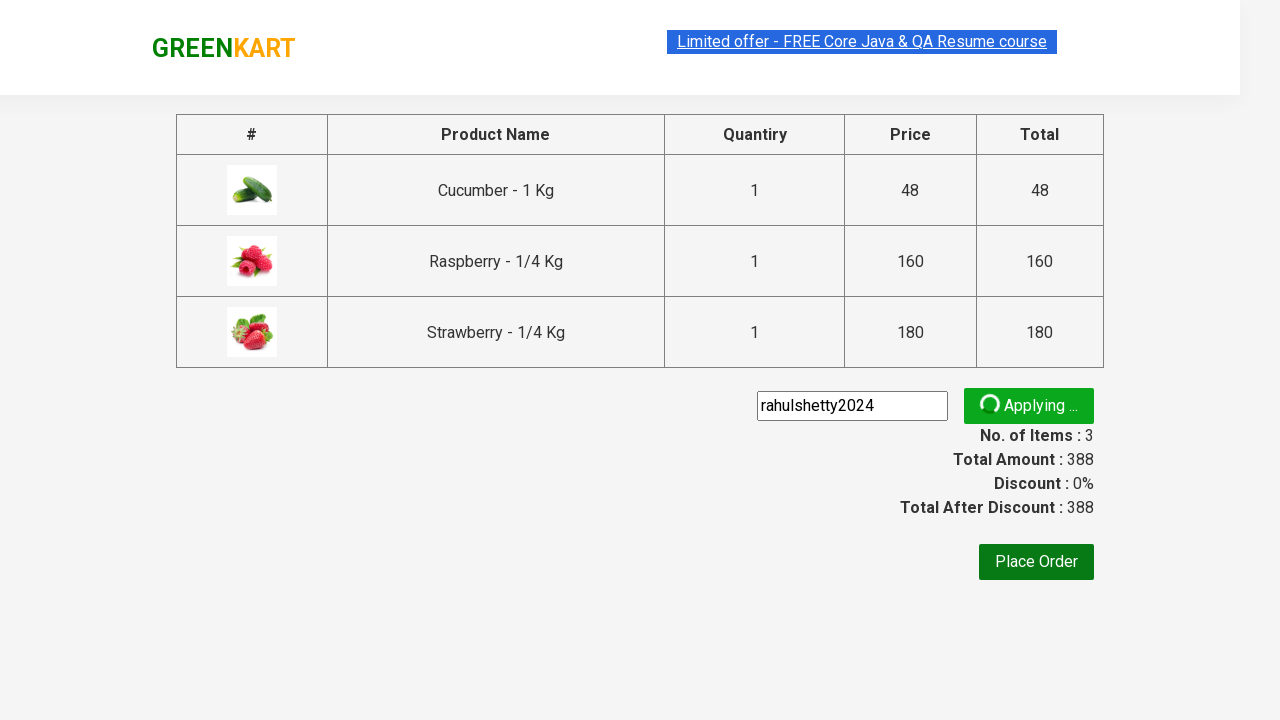

Promo code applied successfully and promo info displayed
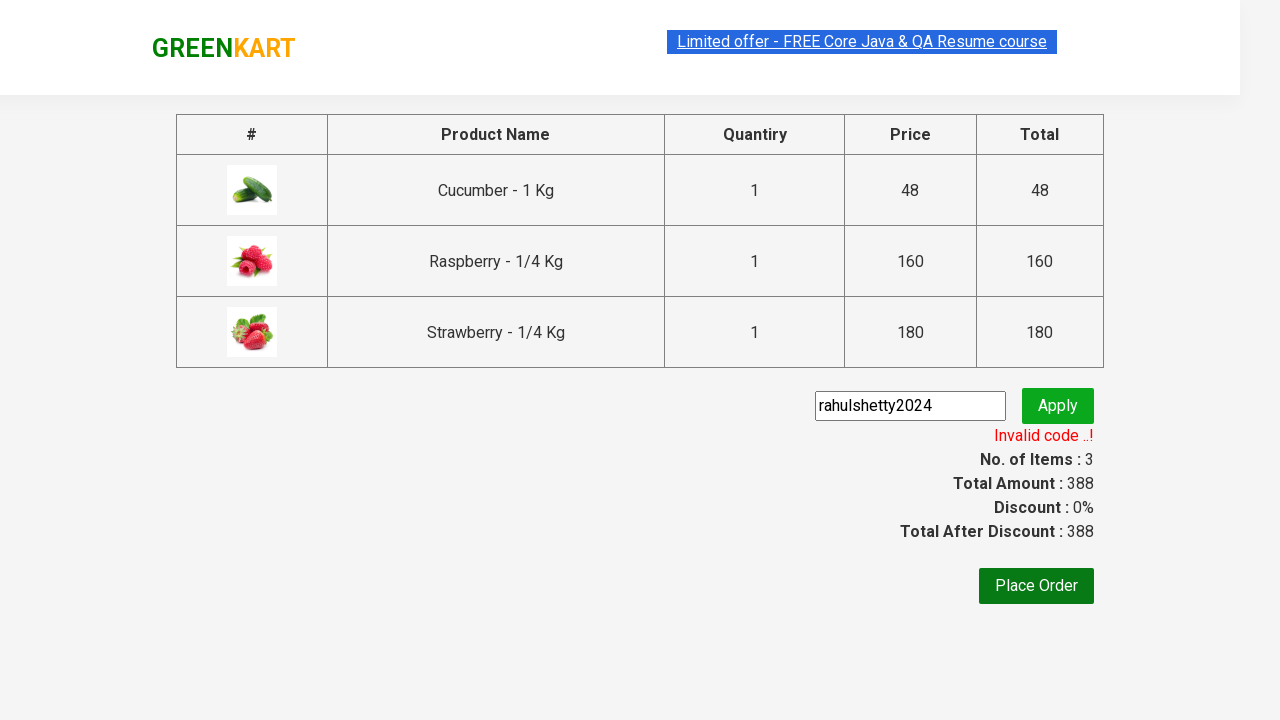

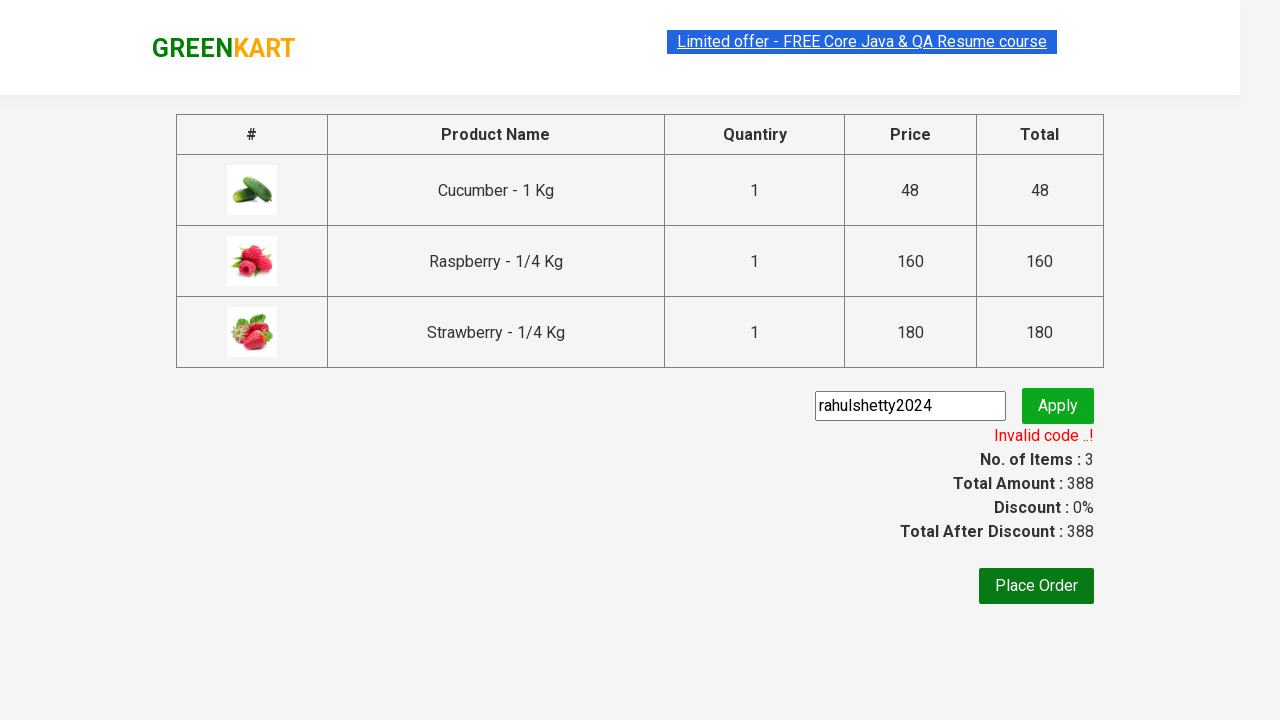